Navigates to an osteopath appointment booking page, selects a consultation type from a dropdown menu, waits for available slots to load, then clicks to view the next week's availability.

Starting URL: https://www.ubiclic.com/osteopathie/gresy-sur-aix/paulin-vincent-osteopathe

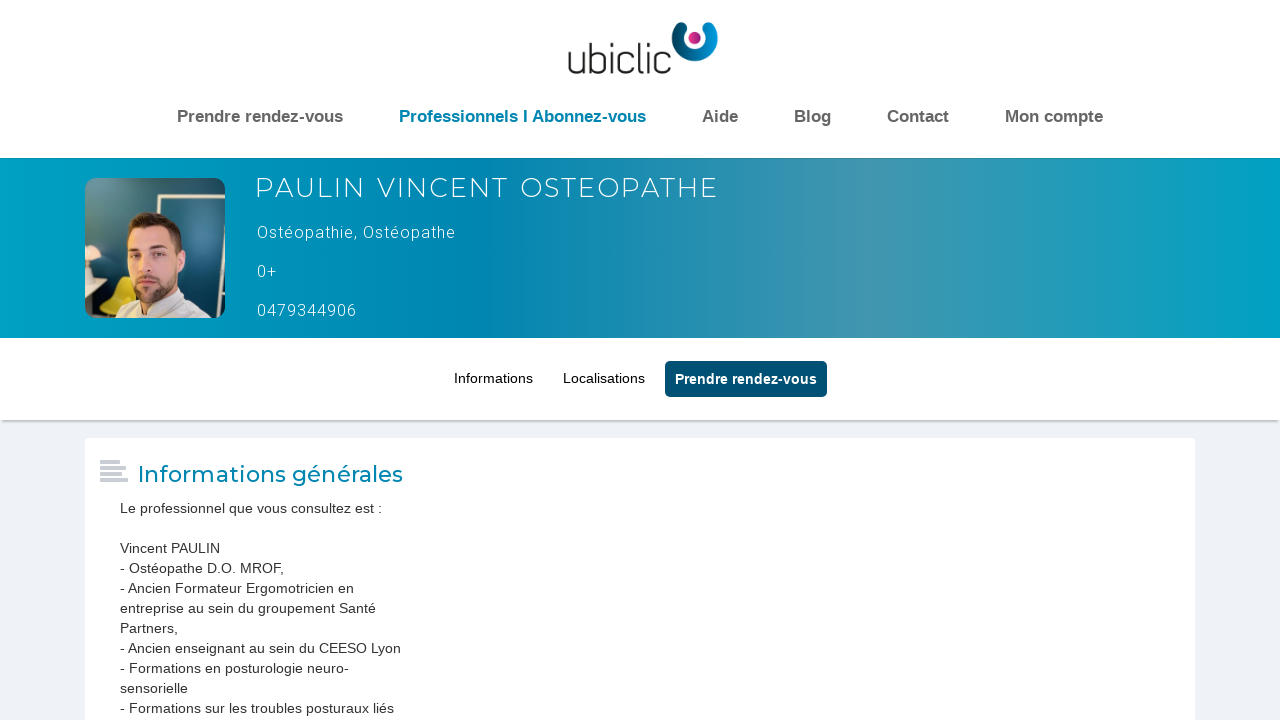

Waited for page to load (1000ms)
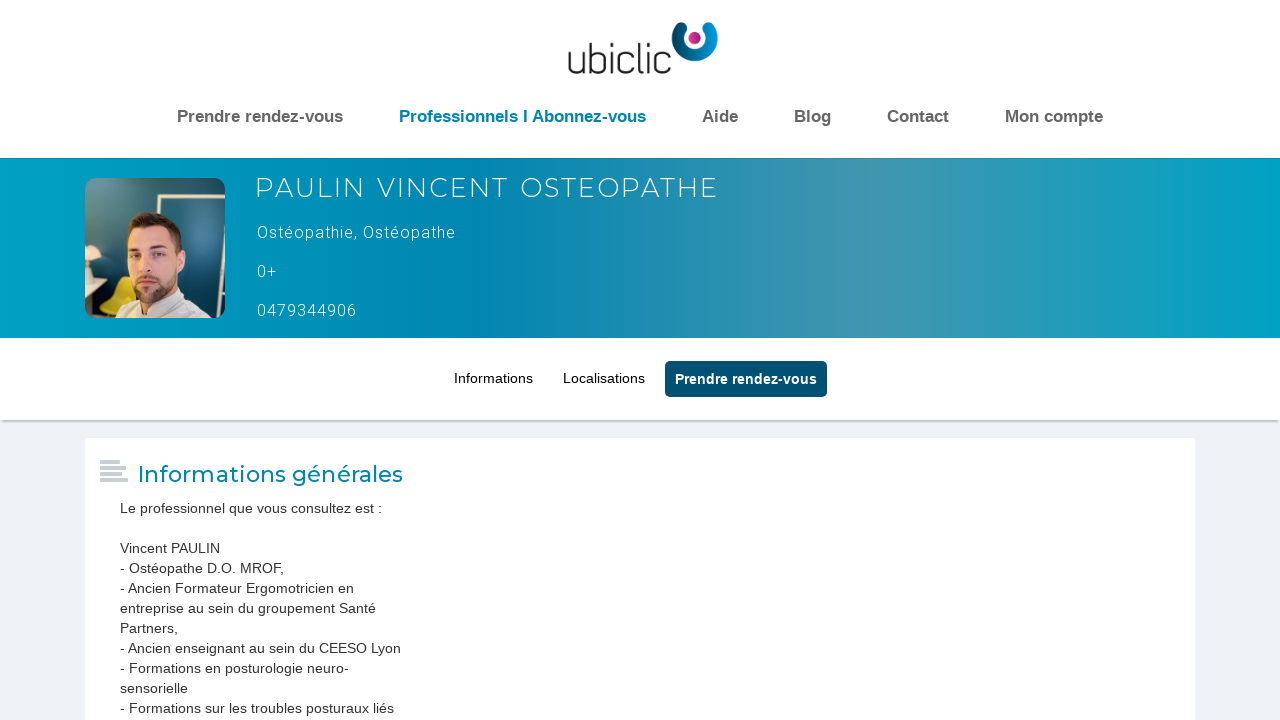

Selected 'Consultation M. Paulin Vincent' from consultation type dropdown on #owebagdispoprelmotif
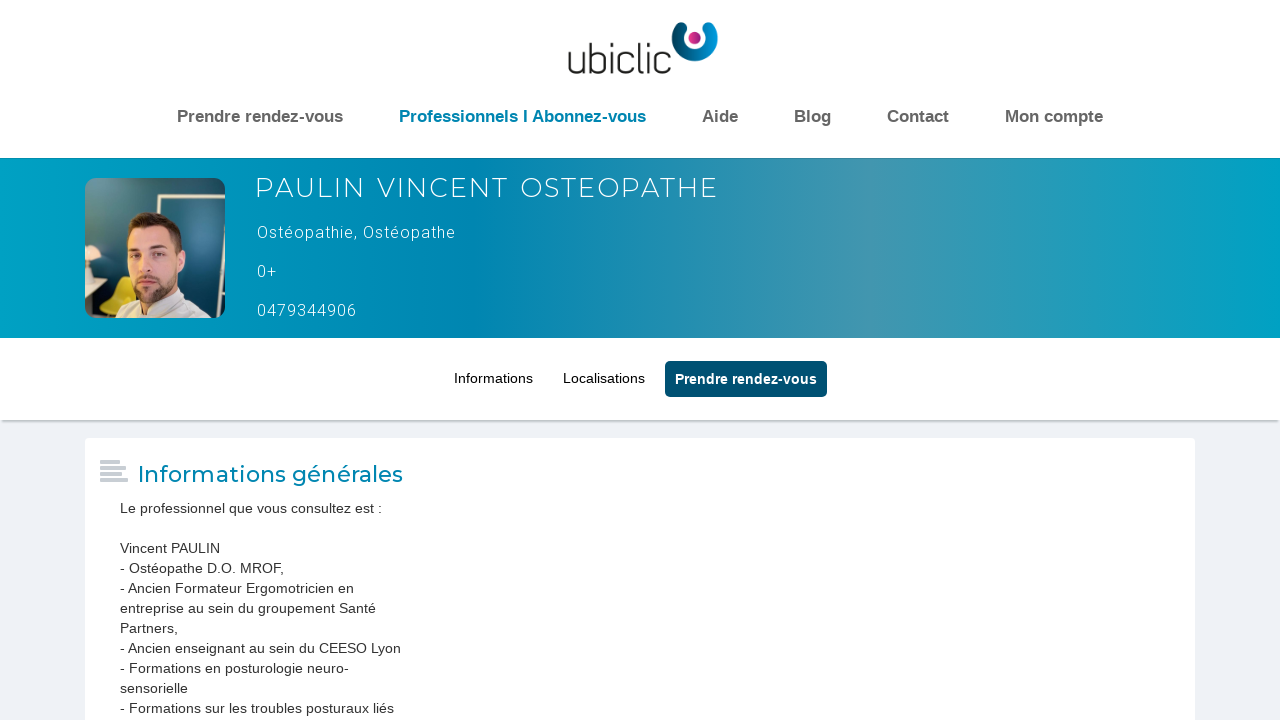

Waited for available slots to load (1000ms)
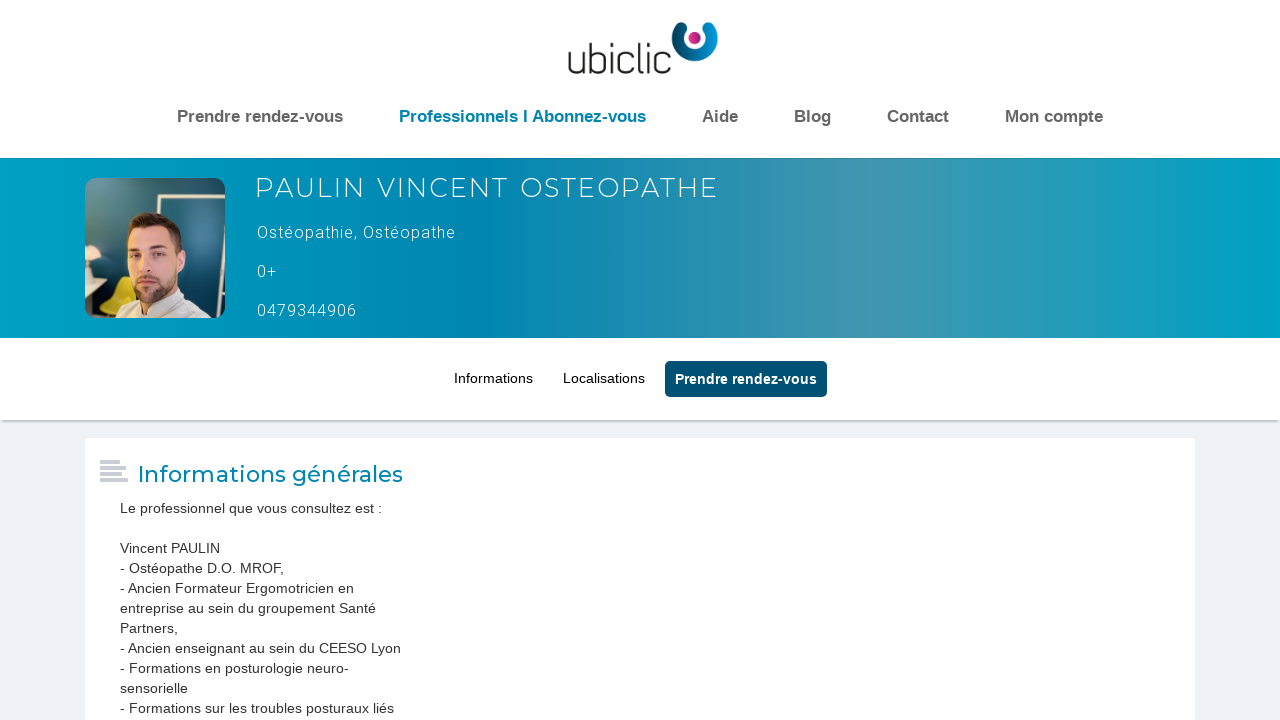

Available time slots appeared
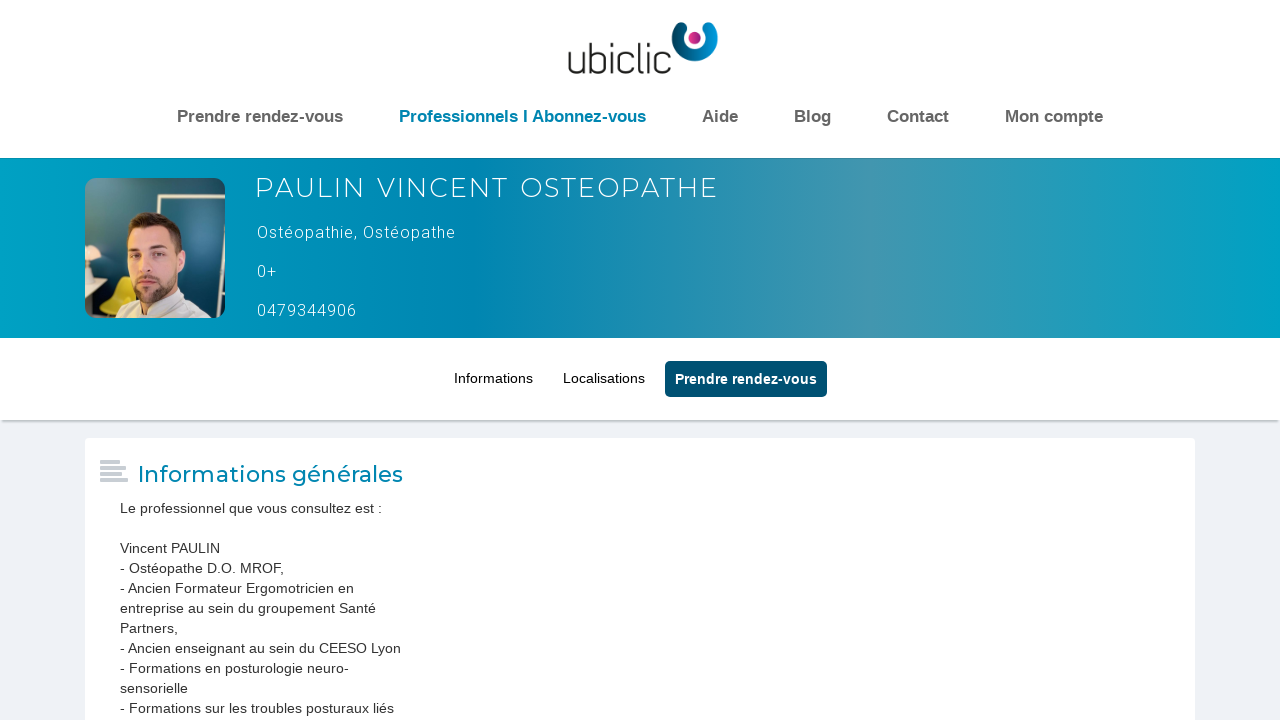

Clicked to view next week's availability at (1126, 360) on xpath=//*[@id="a_suiv"]
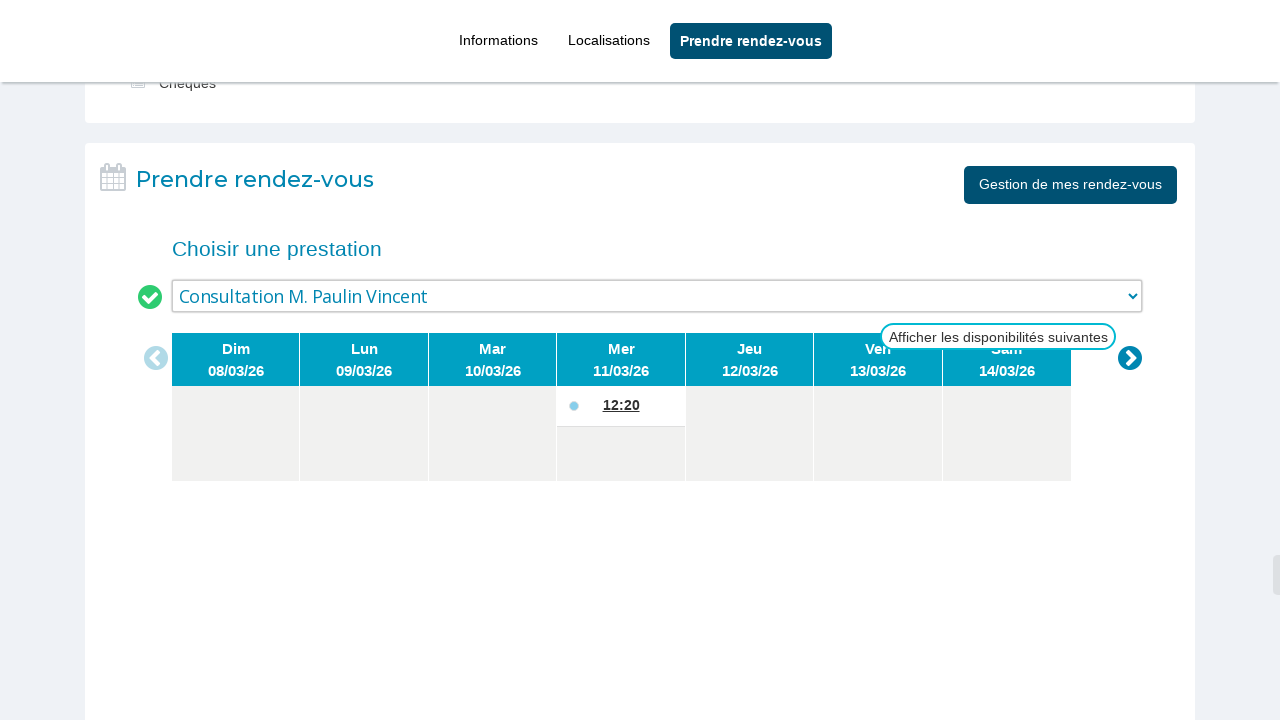

Waited for next week's slots to load (500ms)
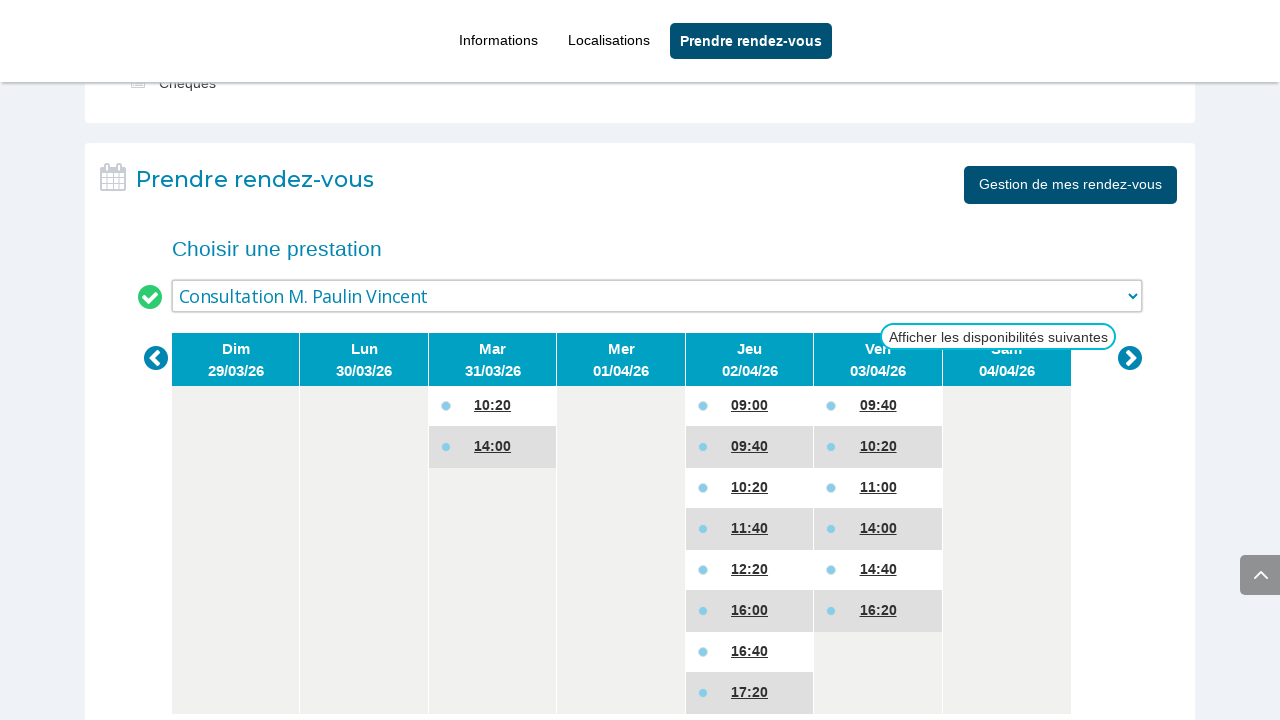

Verified time slots are displayed for next week
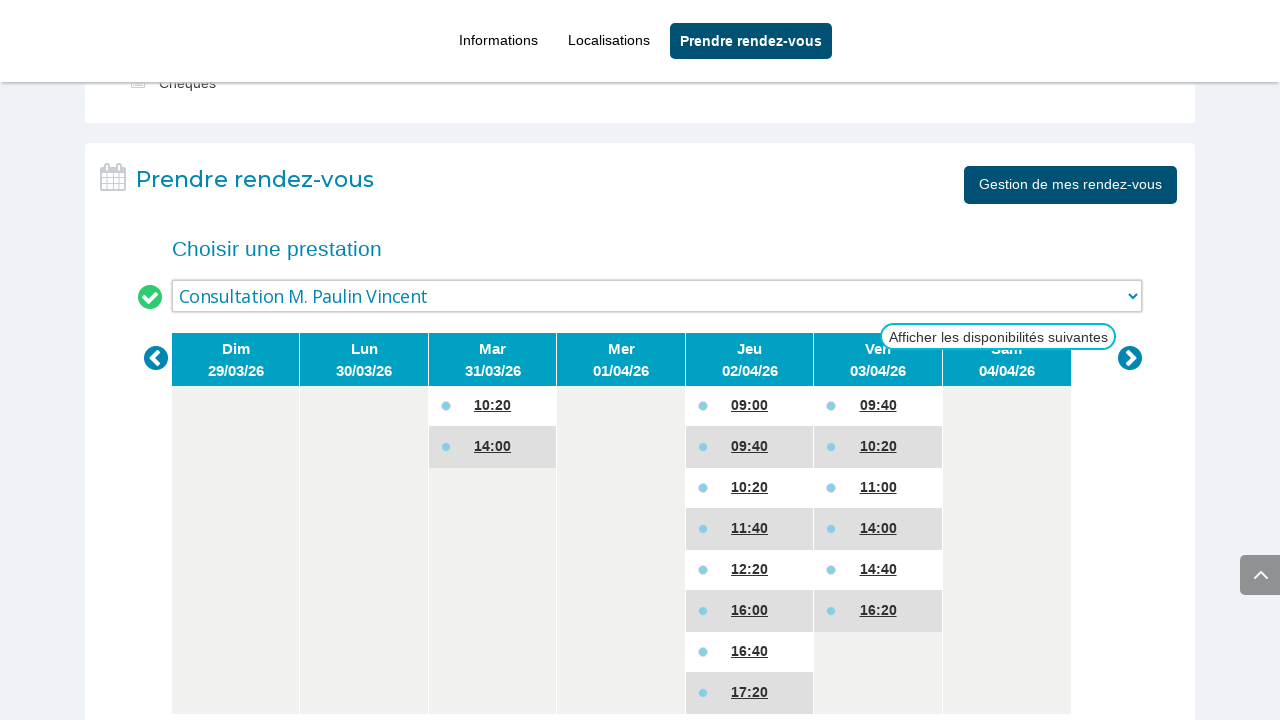

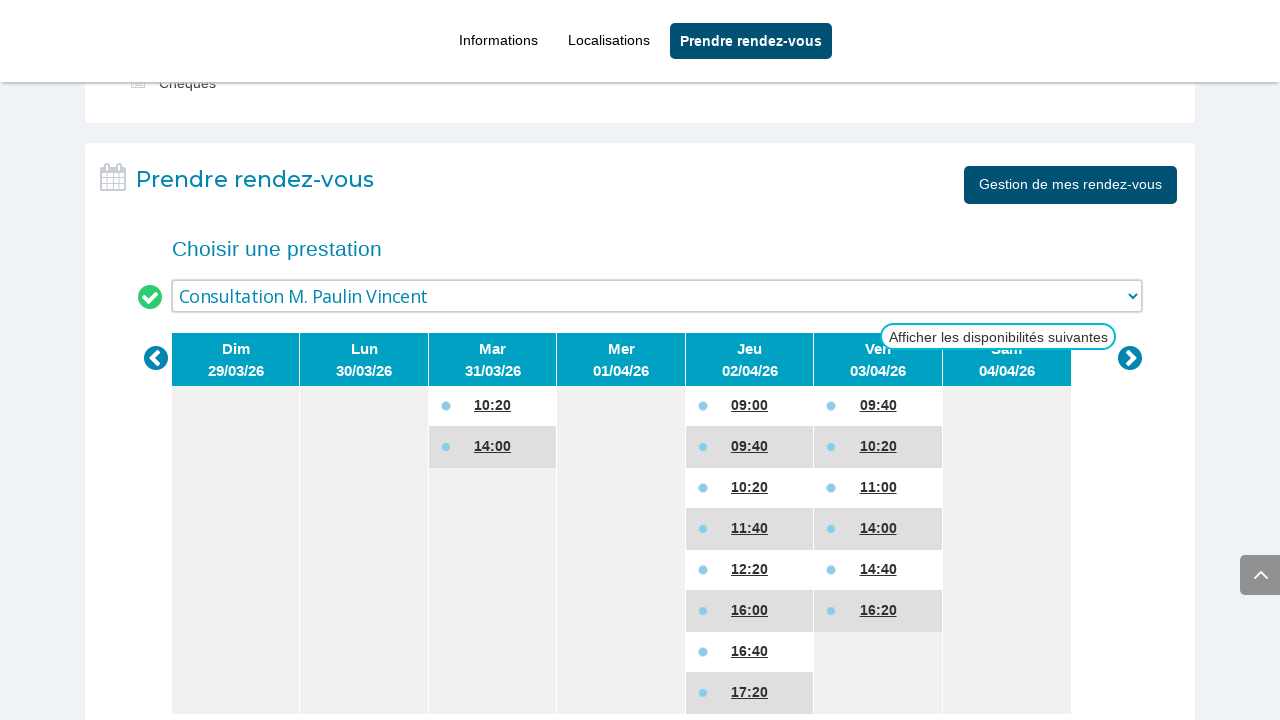